Tests navigation to the registration page by clicking the new user button

Starting URL: https://demoqa.com/login

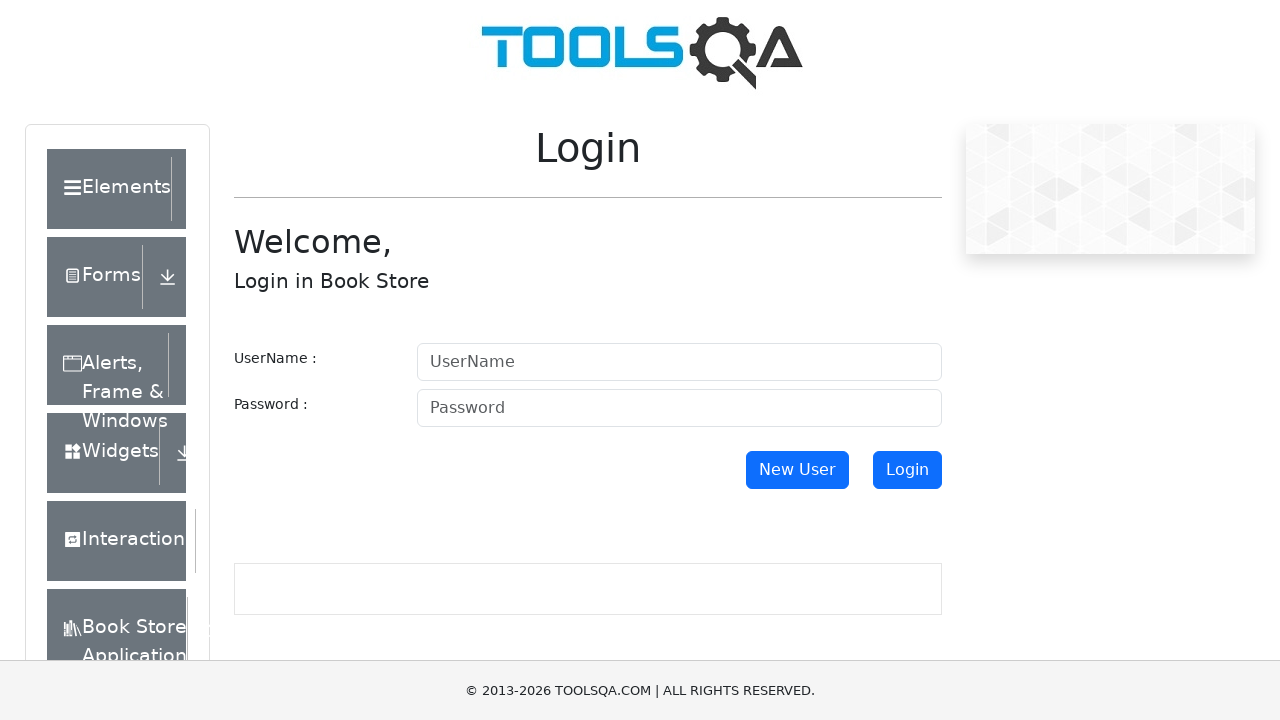

Clicked 'New User' button to navigate to registration page at (797, 470) on button:has-text('New User')
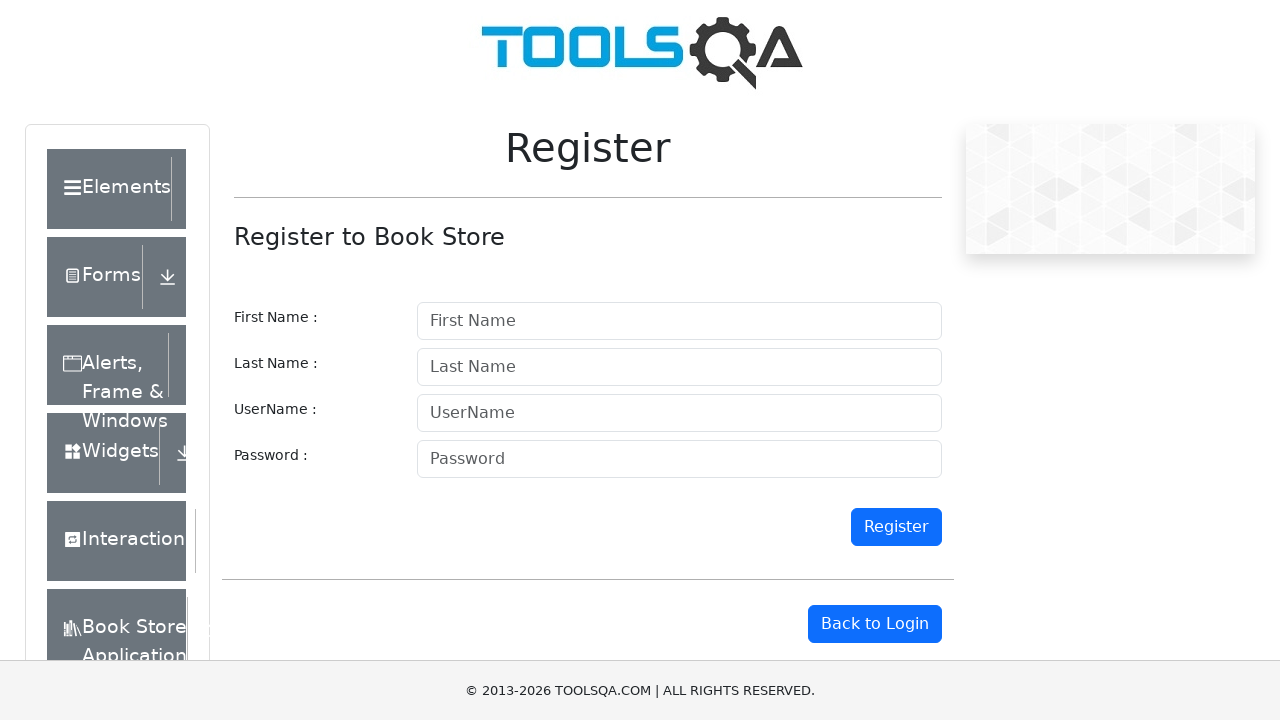

Registration page loaded successfully
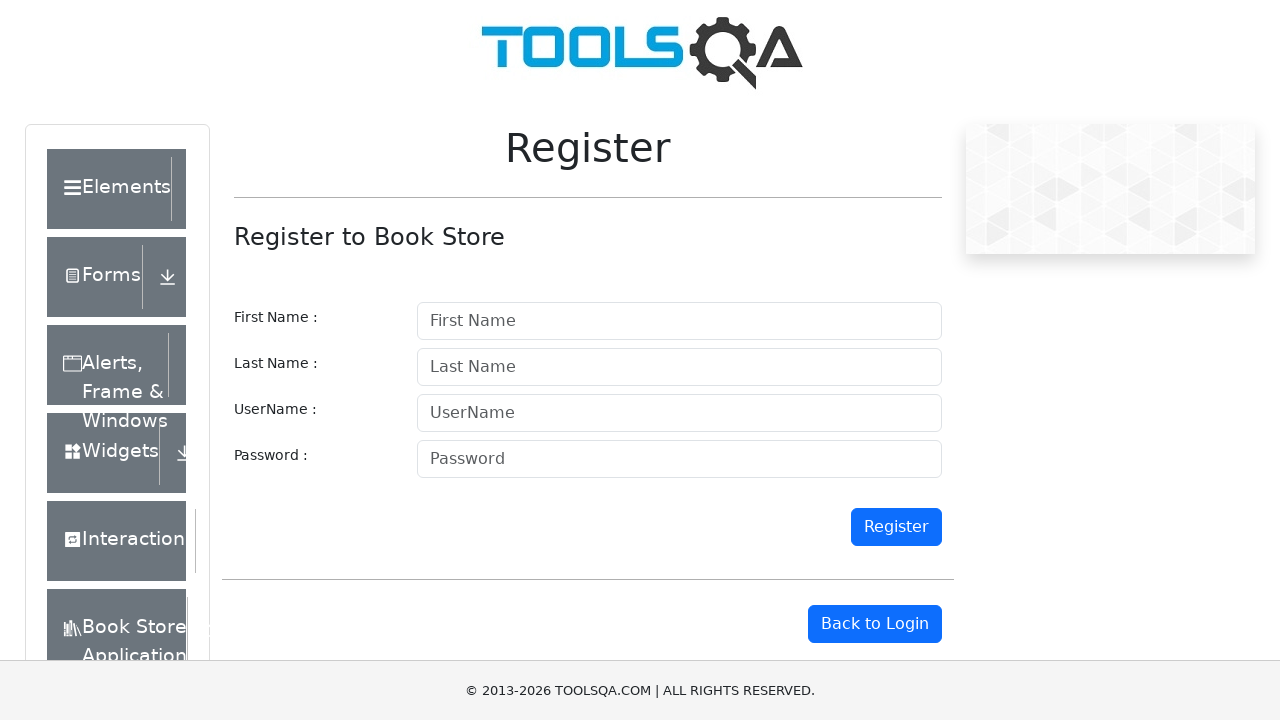

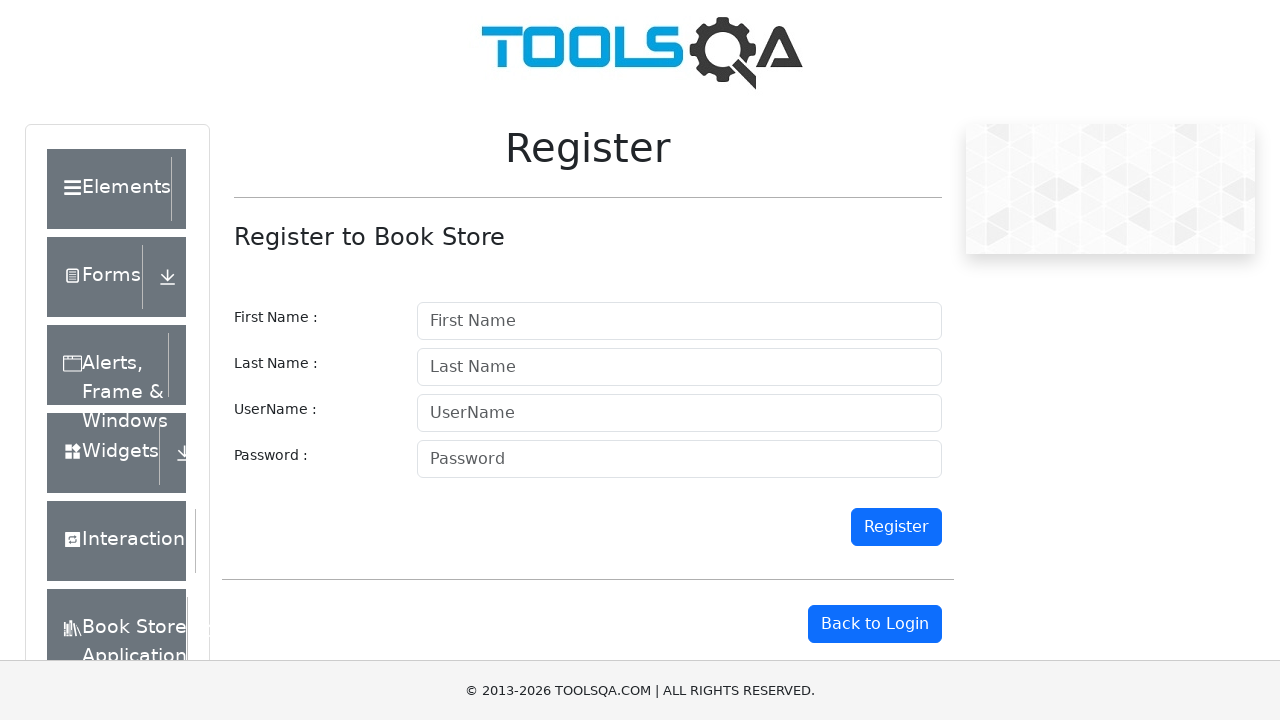